Tests that the Clear completed button displays correct text after marking an item complete

Starting URL: https://demo.playwright.dev/todomvc

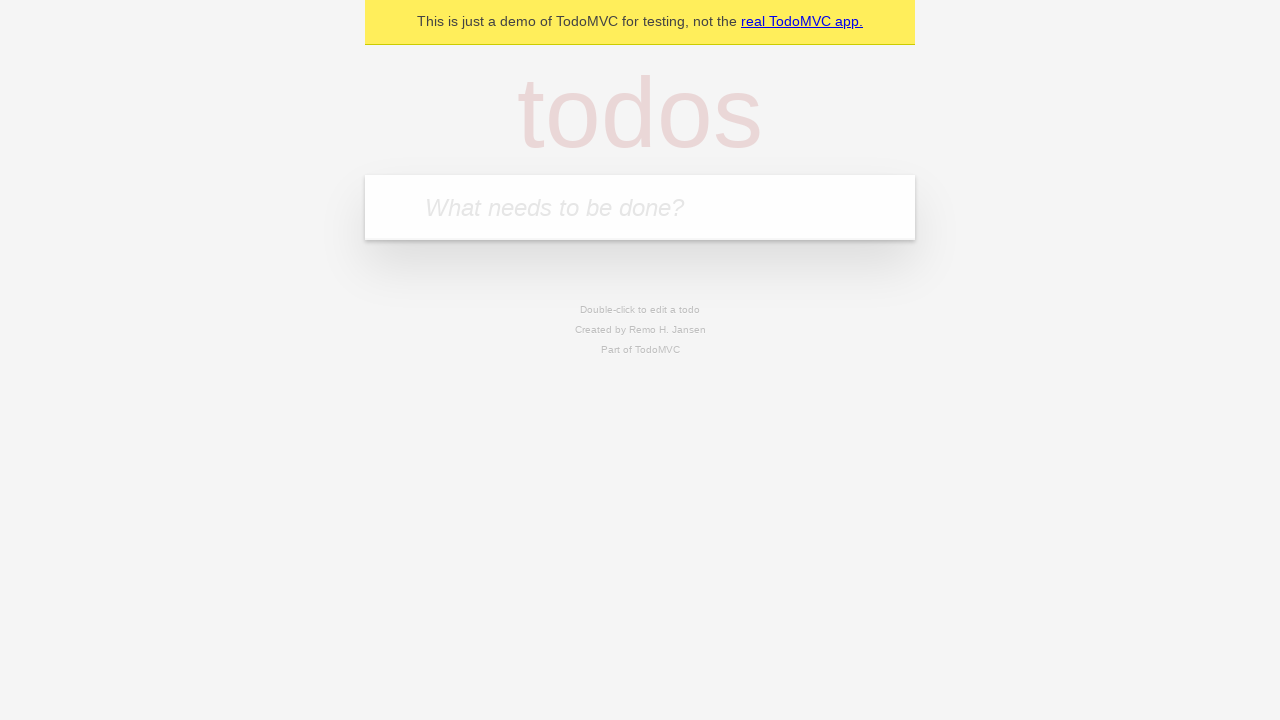

Filled todo input with 'buy some cheese' on internal:attr=[placeholder="What needs to be done?"i]
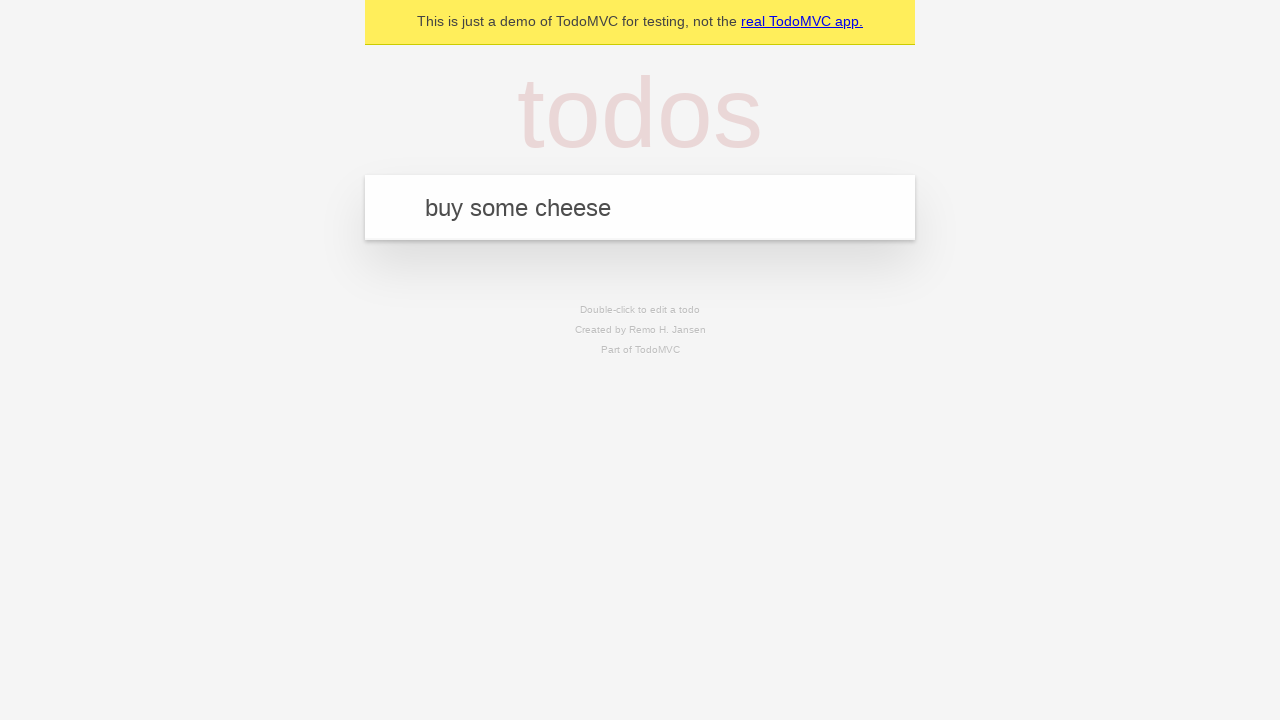

Pressed Enter to add first todo on internal:attr=[placeholder="What needs to be done?"i]
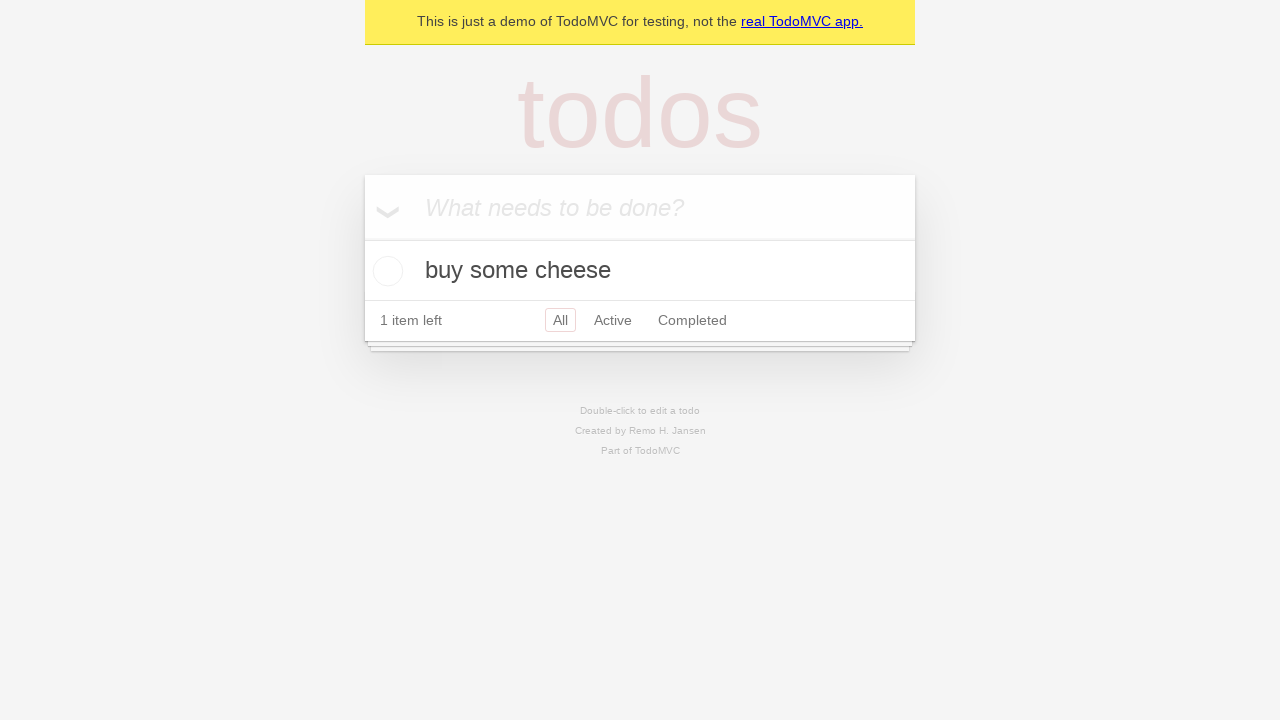

Filled todo input with 'feed the cat' on internal:attr=[placeholder="What needs to be done?"i]
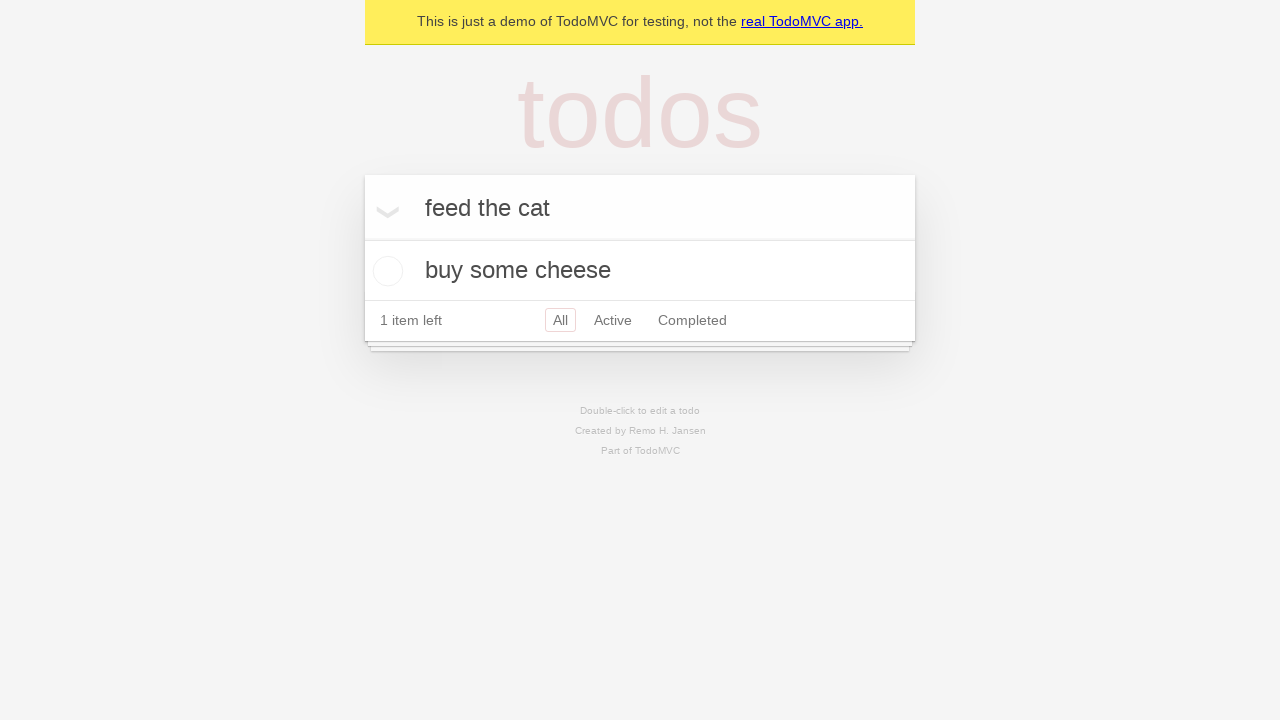

Pressed Enter to add second todo on internal:attr=[placeholder="What needs to be done?"i]
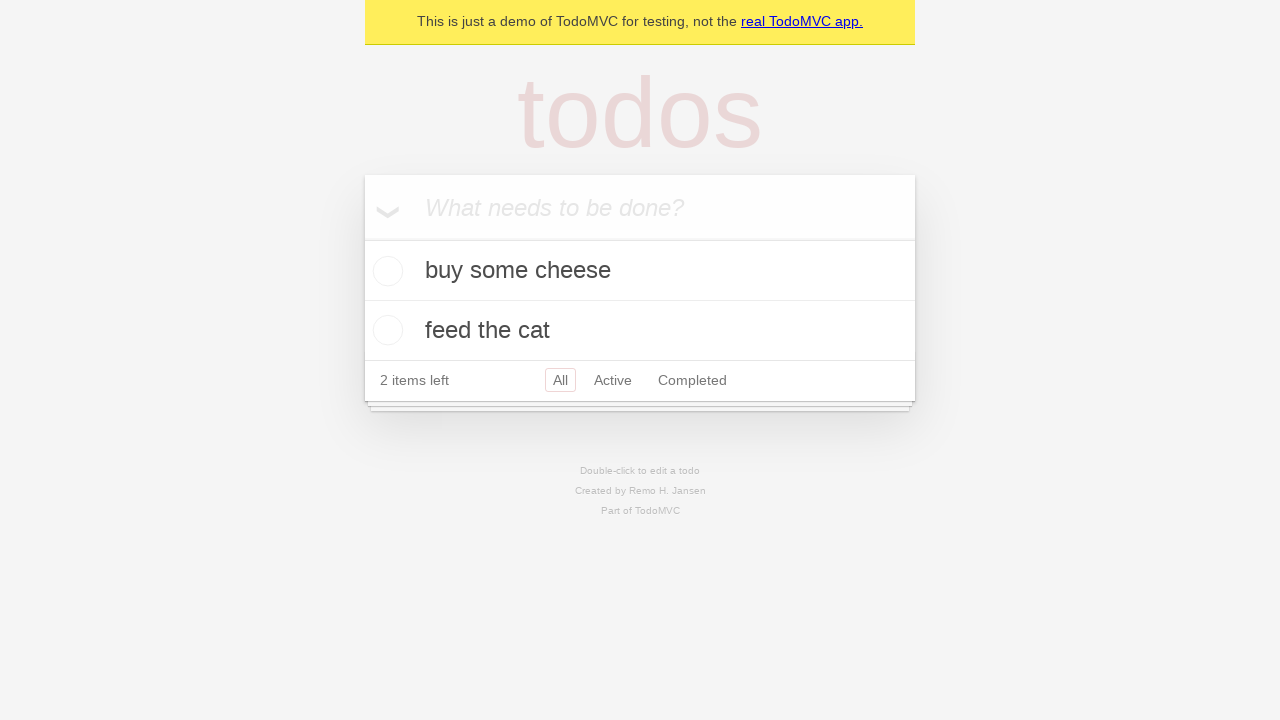

Filled todo input with 'book a doctors appointment' on internal:attr=[placeholder="What needs to be done?"i]
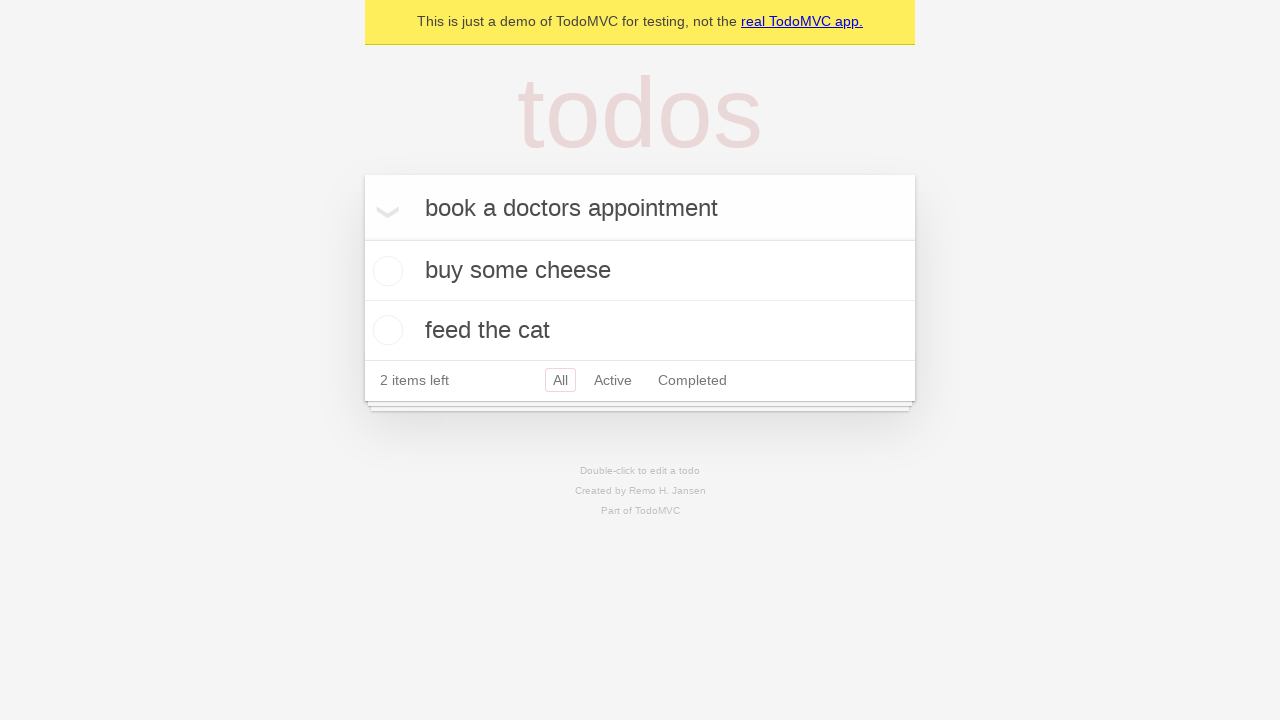

Pressed Enter to add third todo on internal:attr=[placeholder="What needs to be done?"i]
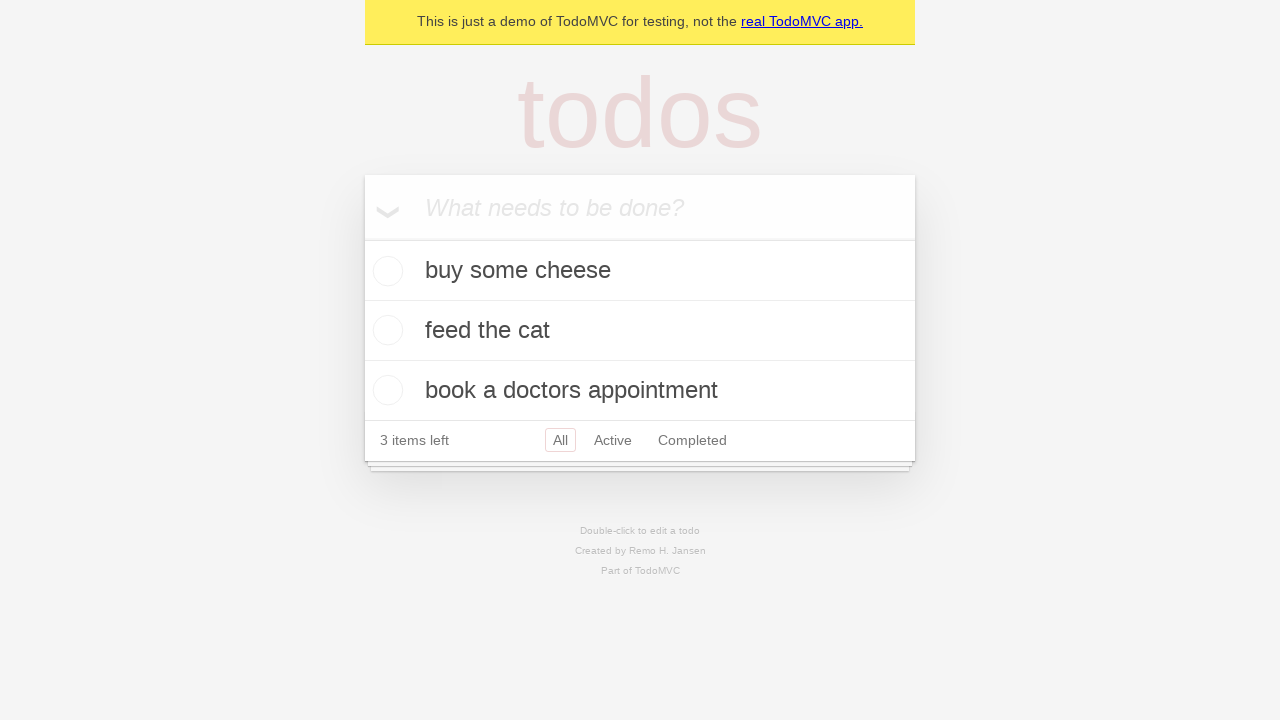

Marked first todo as complete by checking the toggle at (385, 271) on .todo-list li .toggle >> nth=0
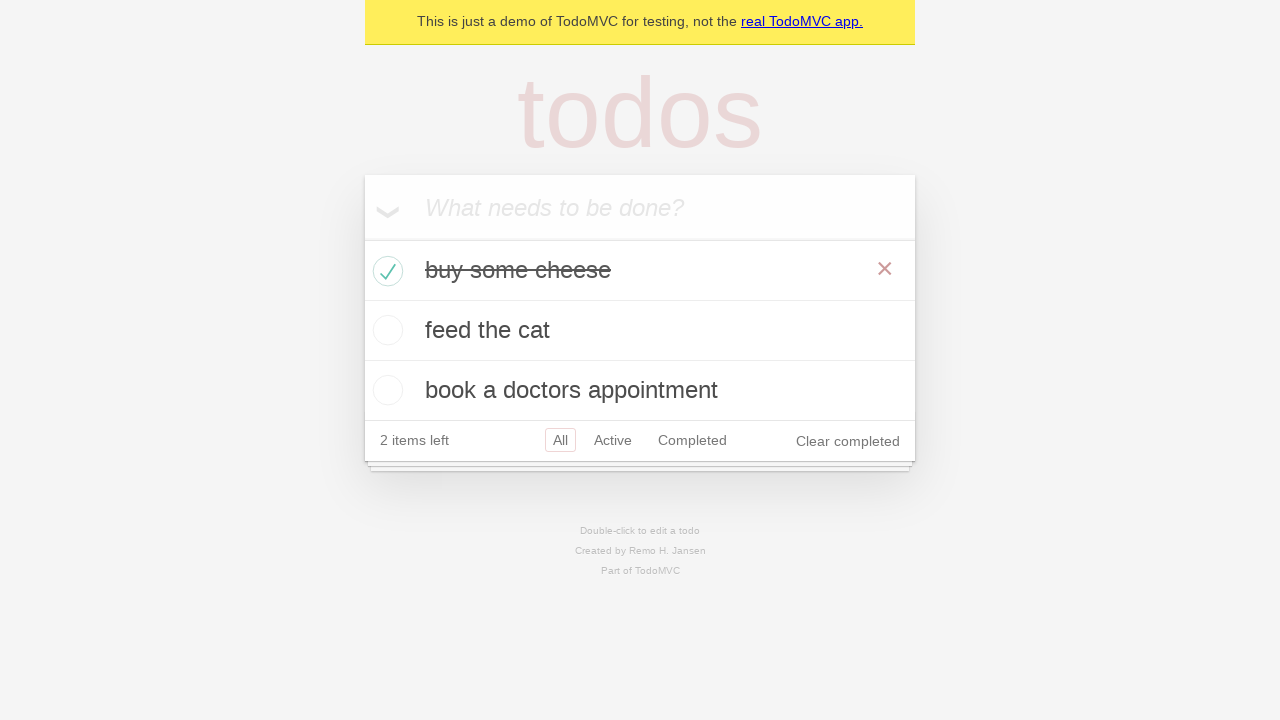

Clear completed button appeared after marking first item complete
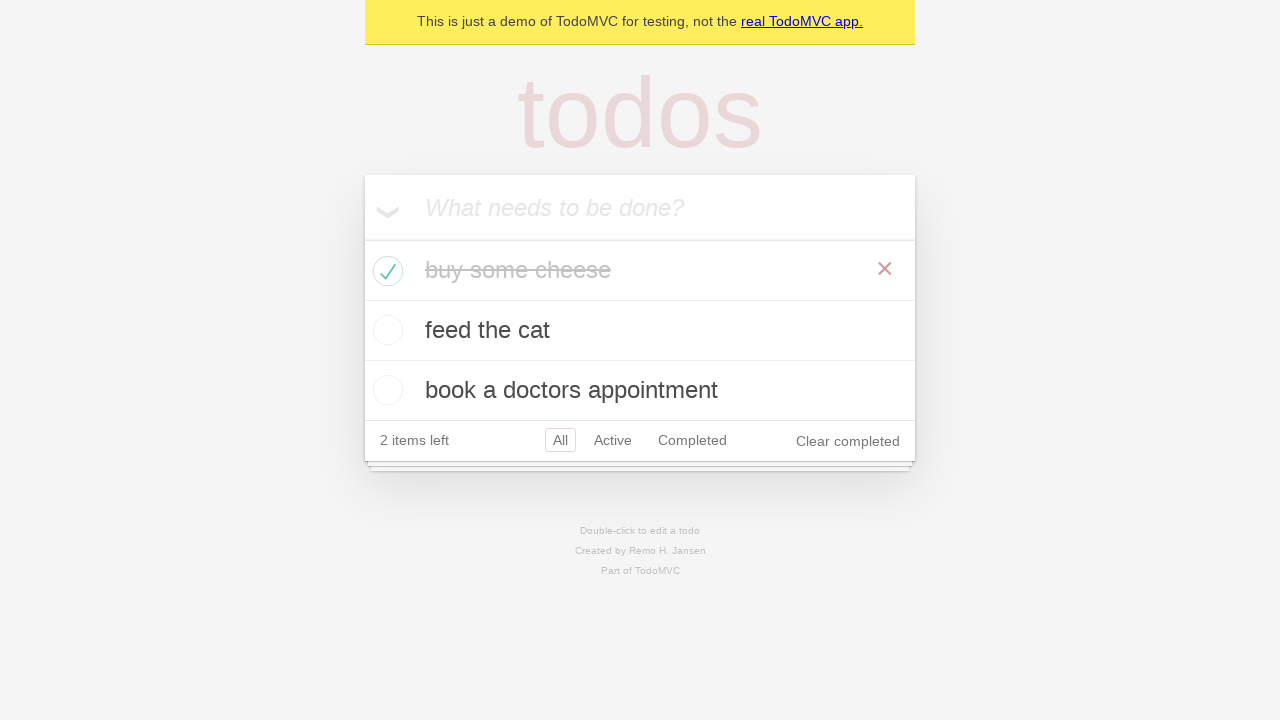

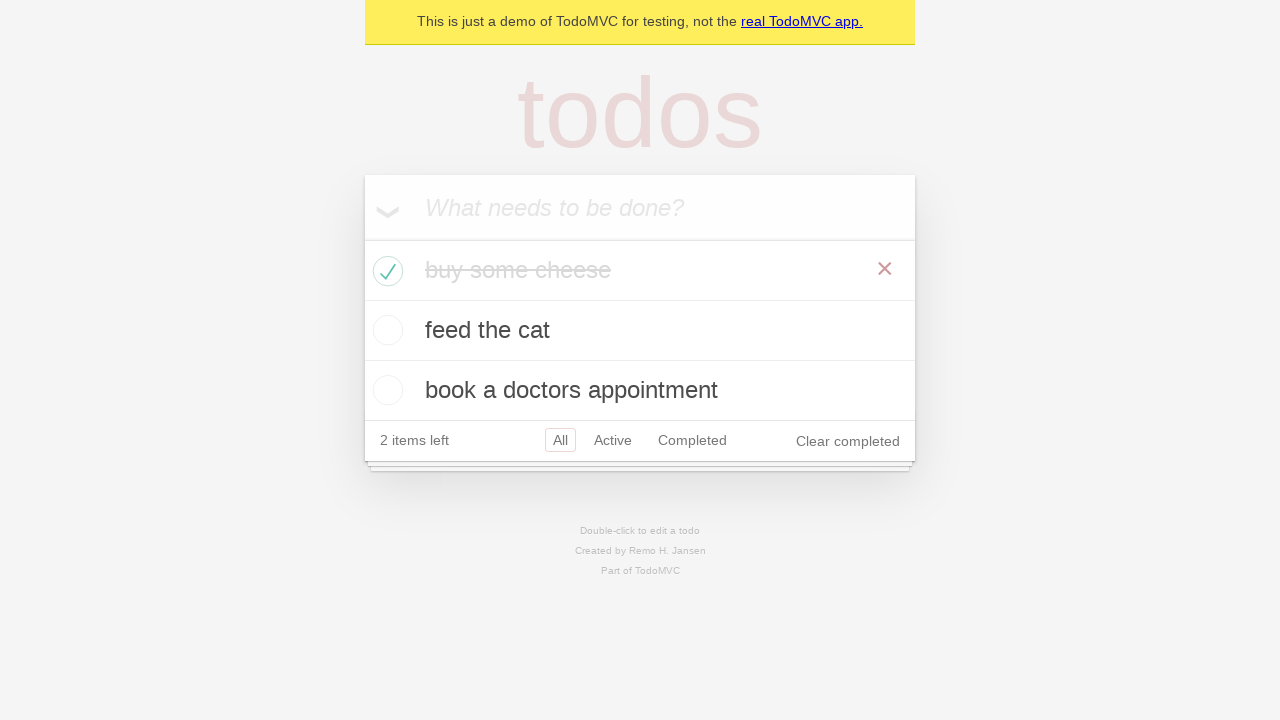